Tests right-click context menu functionality by performing a context click on a button element on a jQuery contextMenu demo page

Starting URL: https://swisnl.github.io/jQuery-contextMenu/demo.html

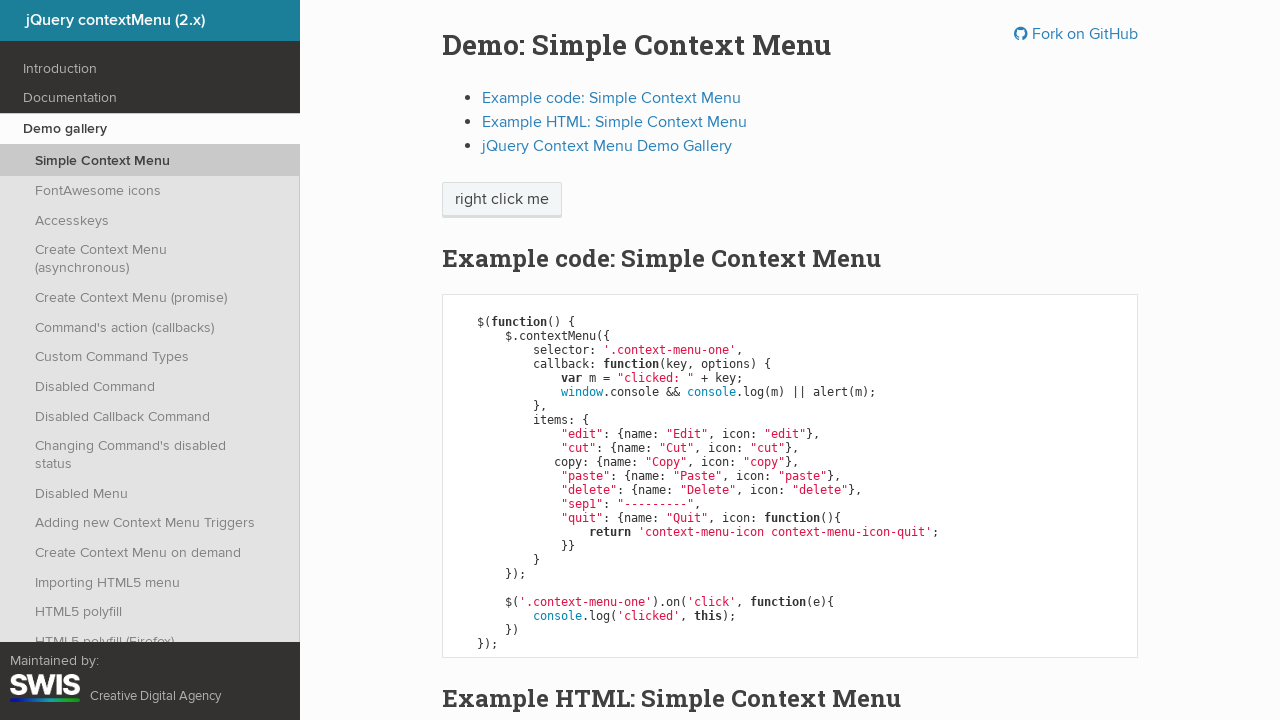

Navigated to jQuery contextMenu demo page
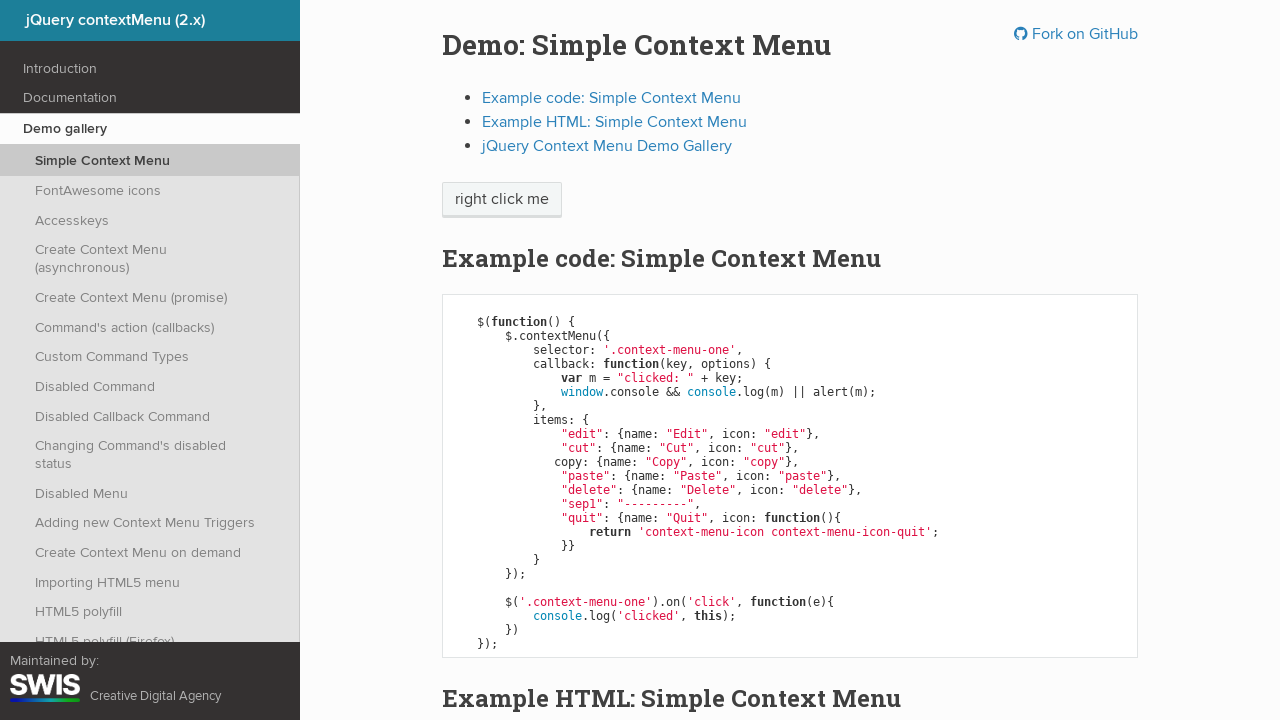

Right-clicked on button element to trigger context menu at (502, 200) on //html/body/div/section/div/div/div/p/span
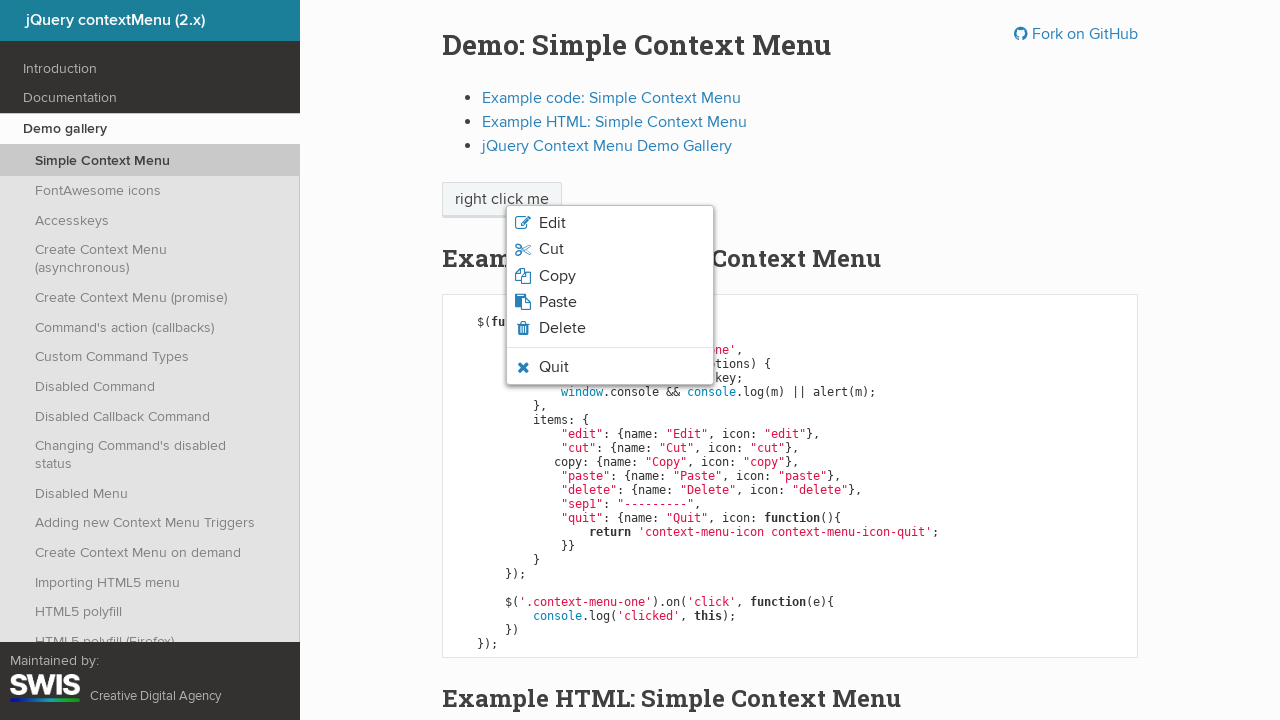

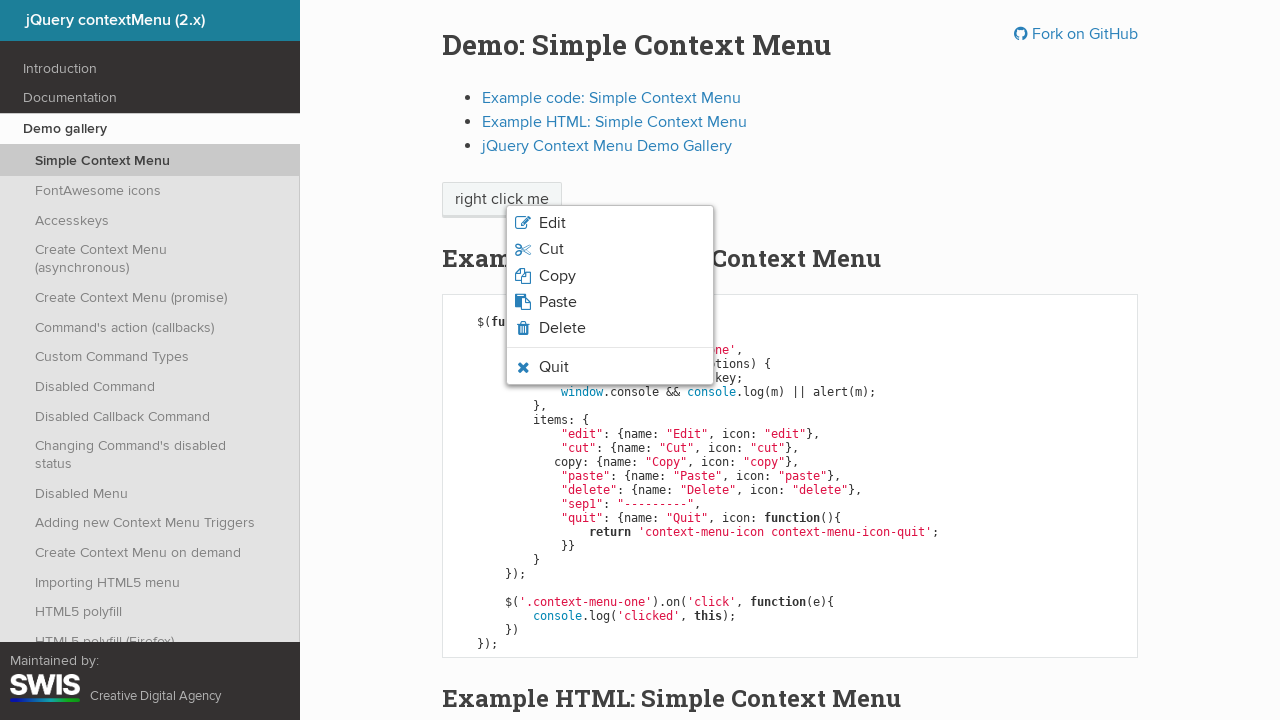